Tests jQuery UI datepicker functionality by switching to an iframe, clicking the datepicker input to open the calendar, and selecting a specific date (30th)

Starting URL: https://jqueryui.com/datepicker/

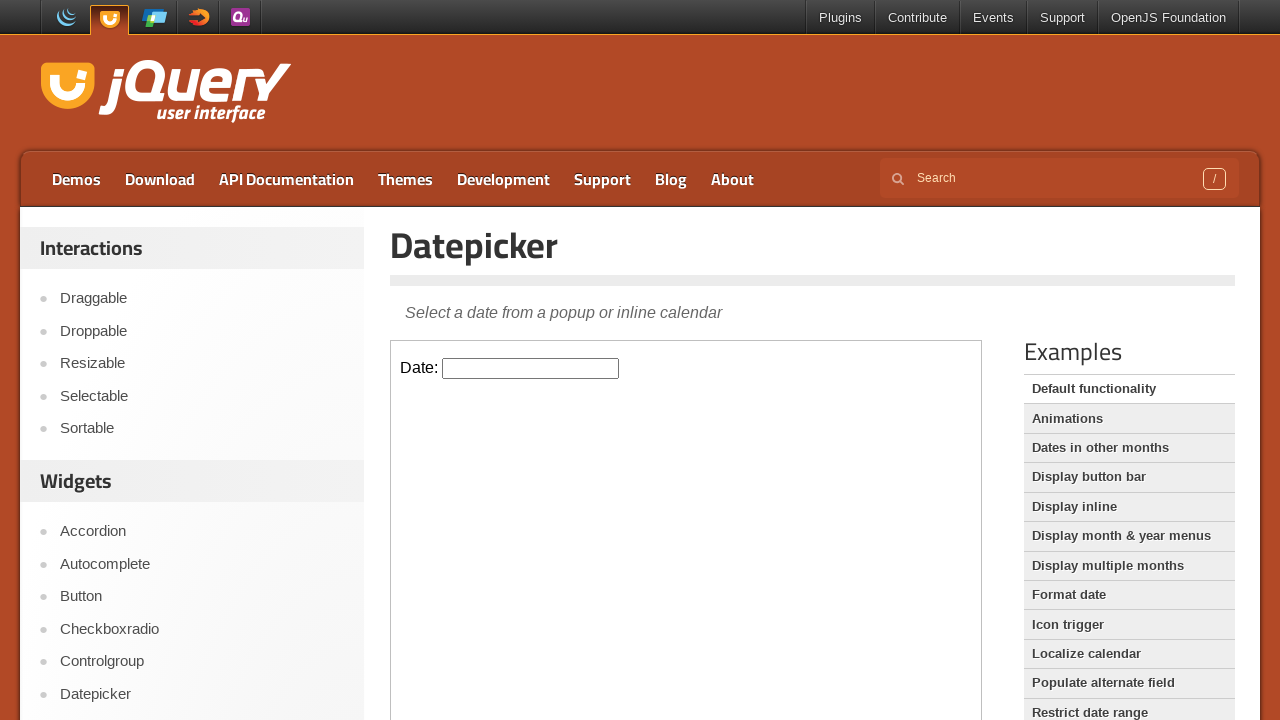

Located iframe containing the datepicker
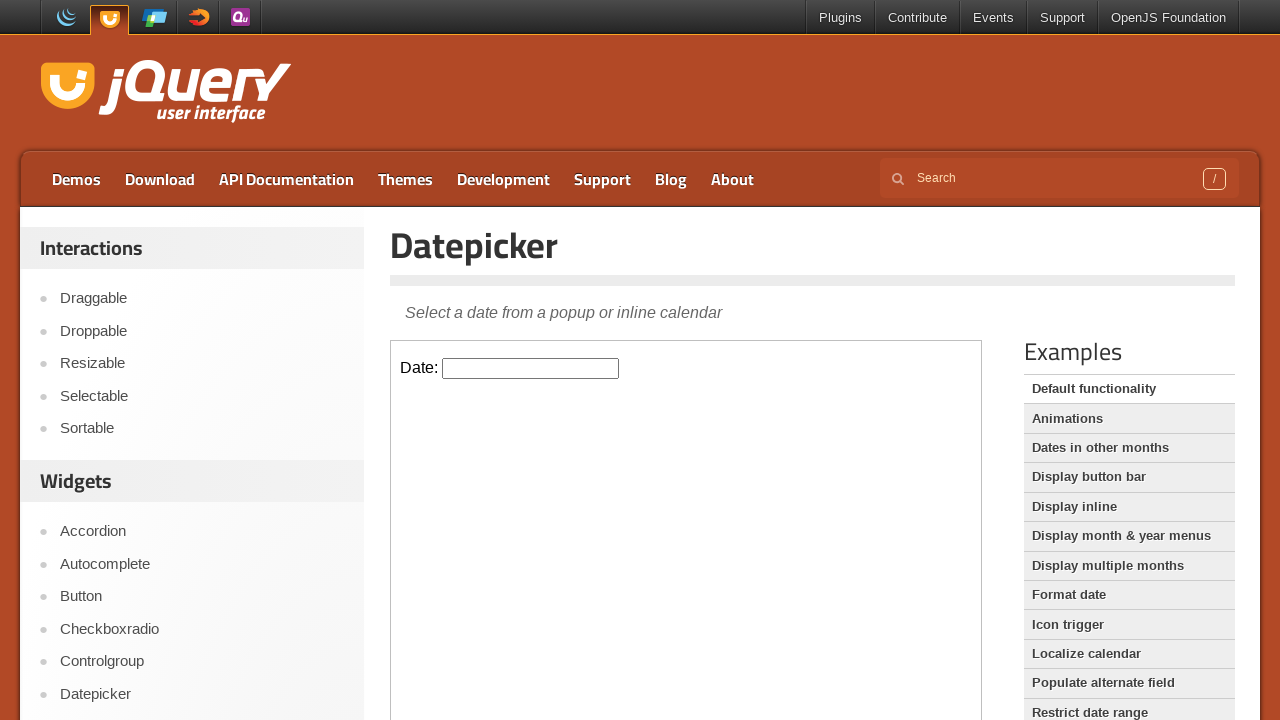

Clicked datepicker input to open the calendar at (531, 368) on xpath=//*[@id='content']/iframe >> internal:control=enter-frame >> #datepicker
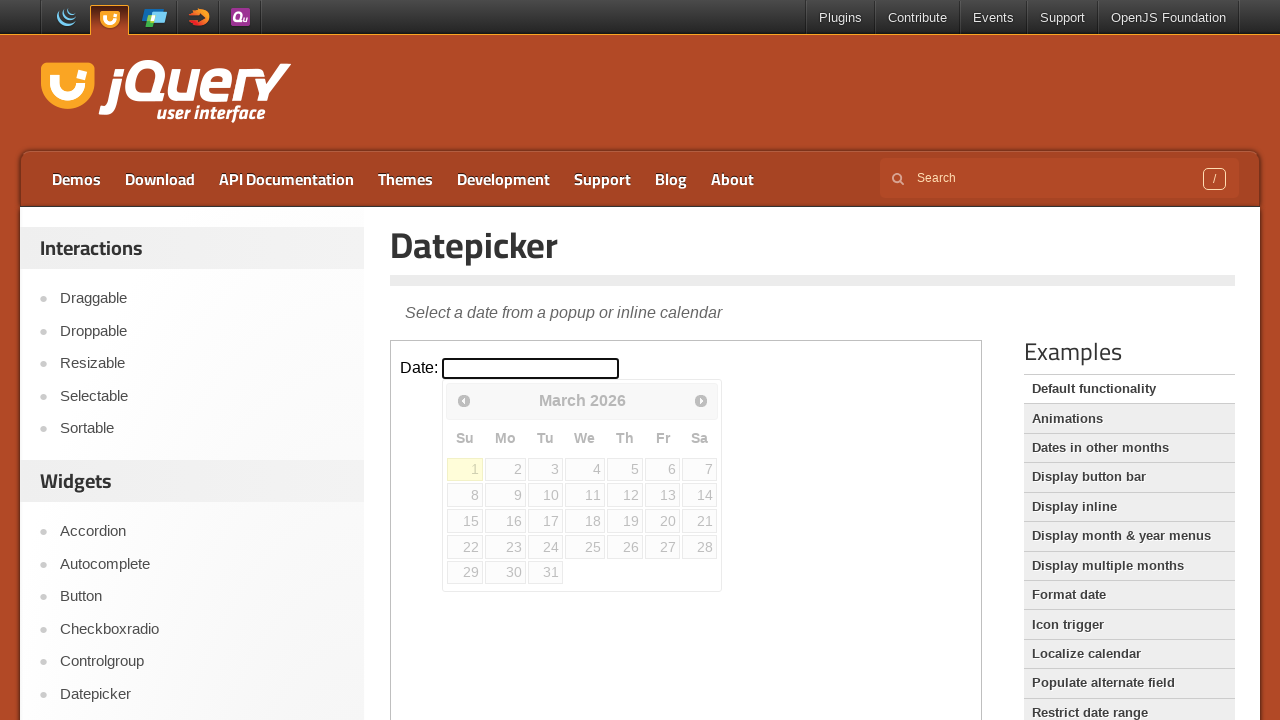

Selected the 30th day from the calendar at (506, 572) on xpath=//*[@id='content']/iframe >> internal:control=enter-frame >> .ui-datepicke
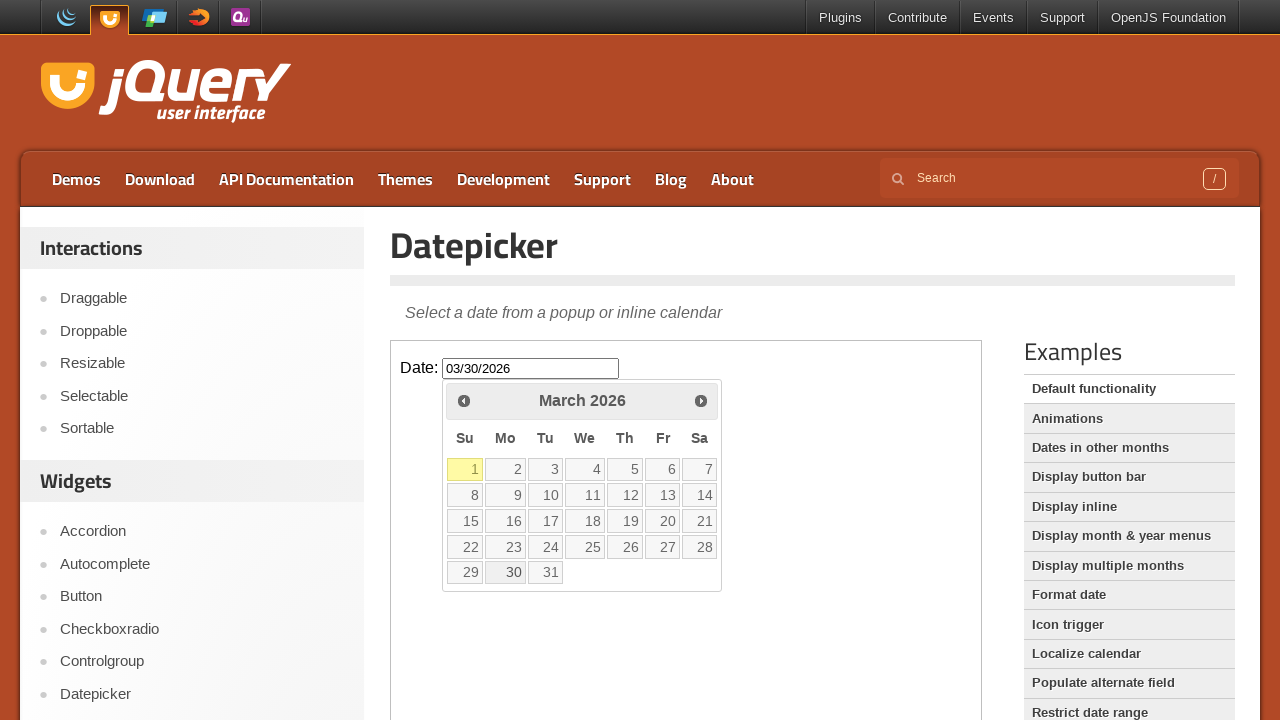

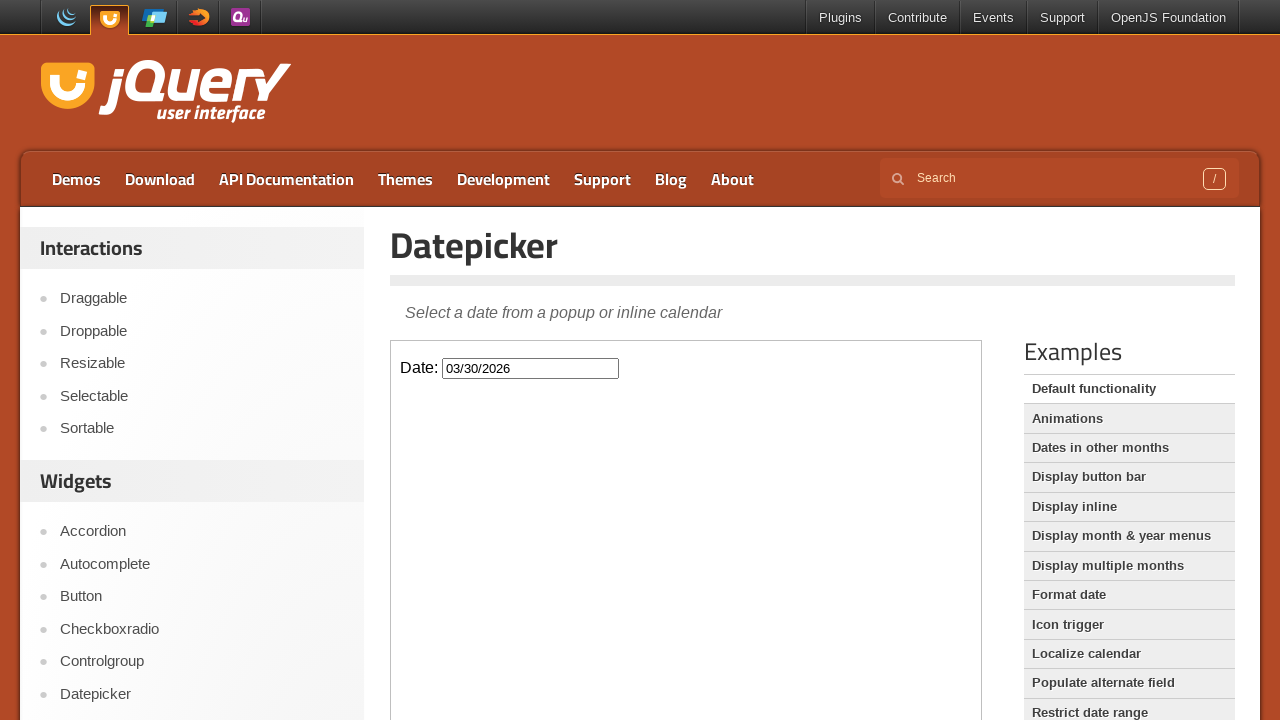